Tests tooltip functionality by switching to an iframe, hovering over an input field, and verifying the tooltip appears

Starting URL: https://jqueryui.com/tooltip/

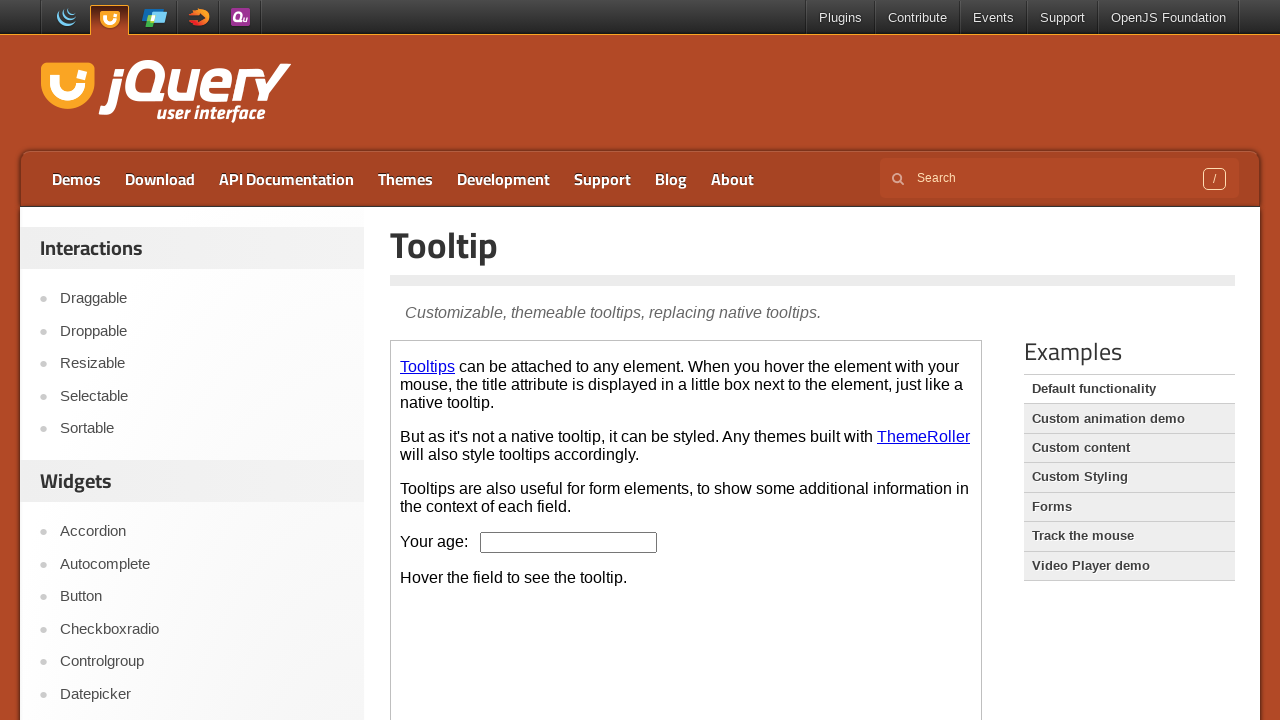

Located and selected the first iframe containing tooltip demo
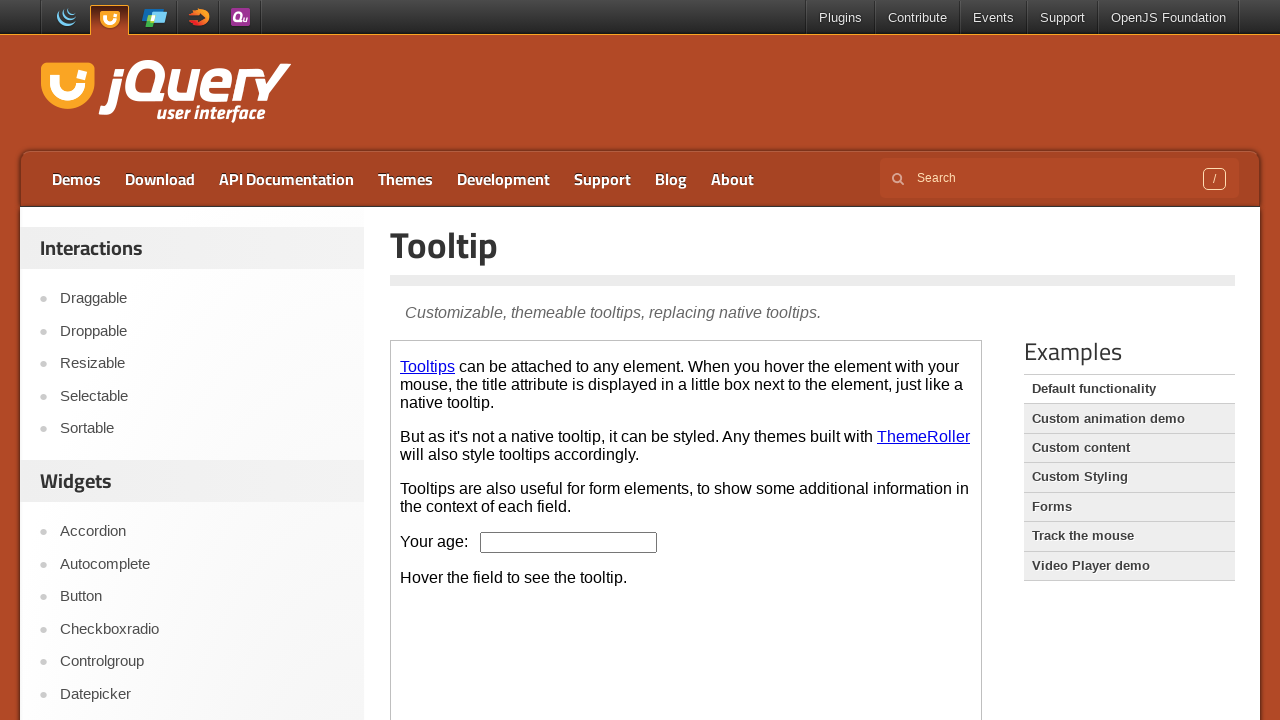

Hovered over the age input field to trigger tooltip at (569, 542) on iframe >> nth=0 >> internal:control=enter-frame >> #age
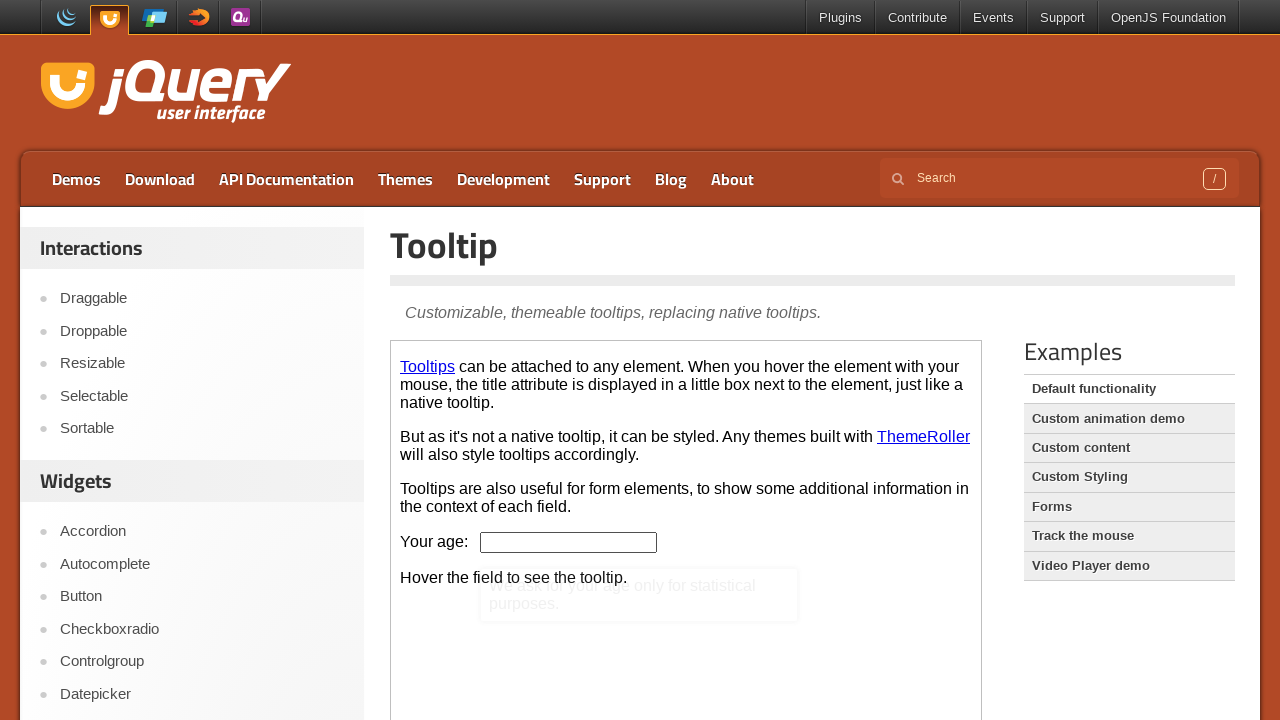

Tooltip content became visible and assertion passed
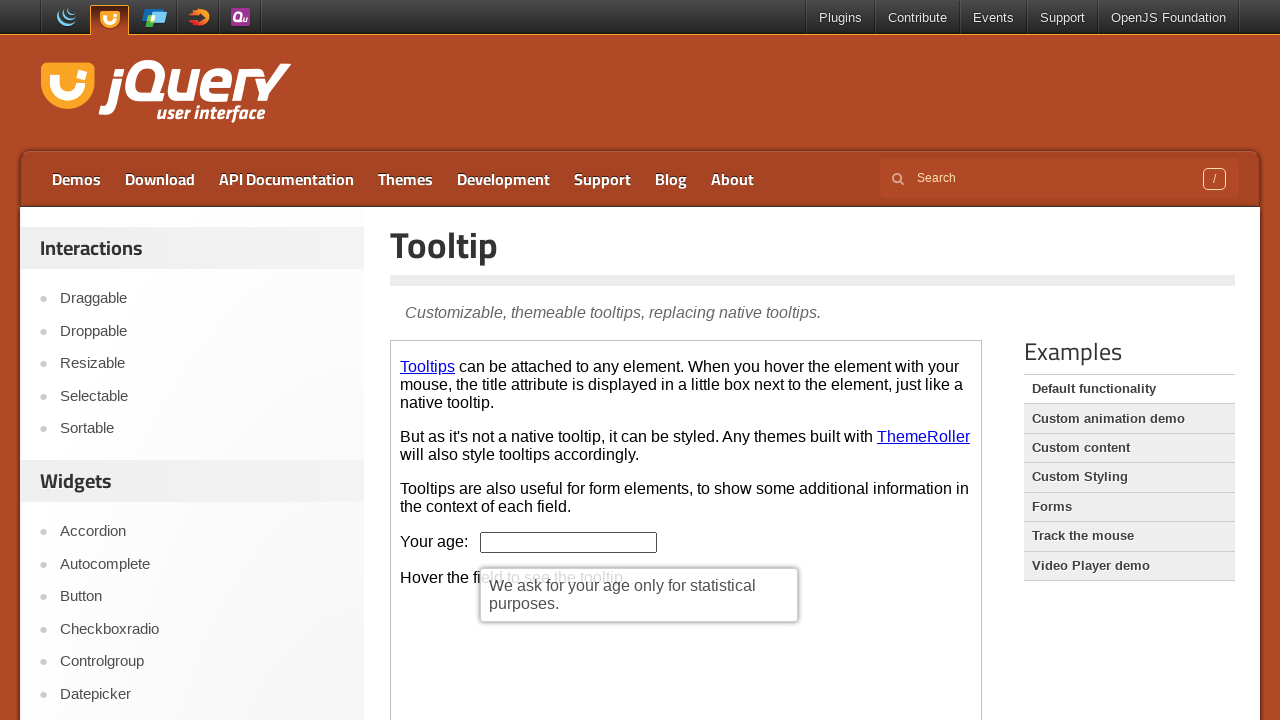

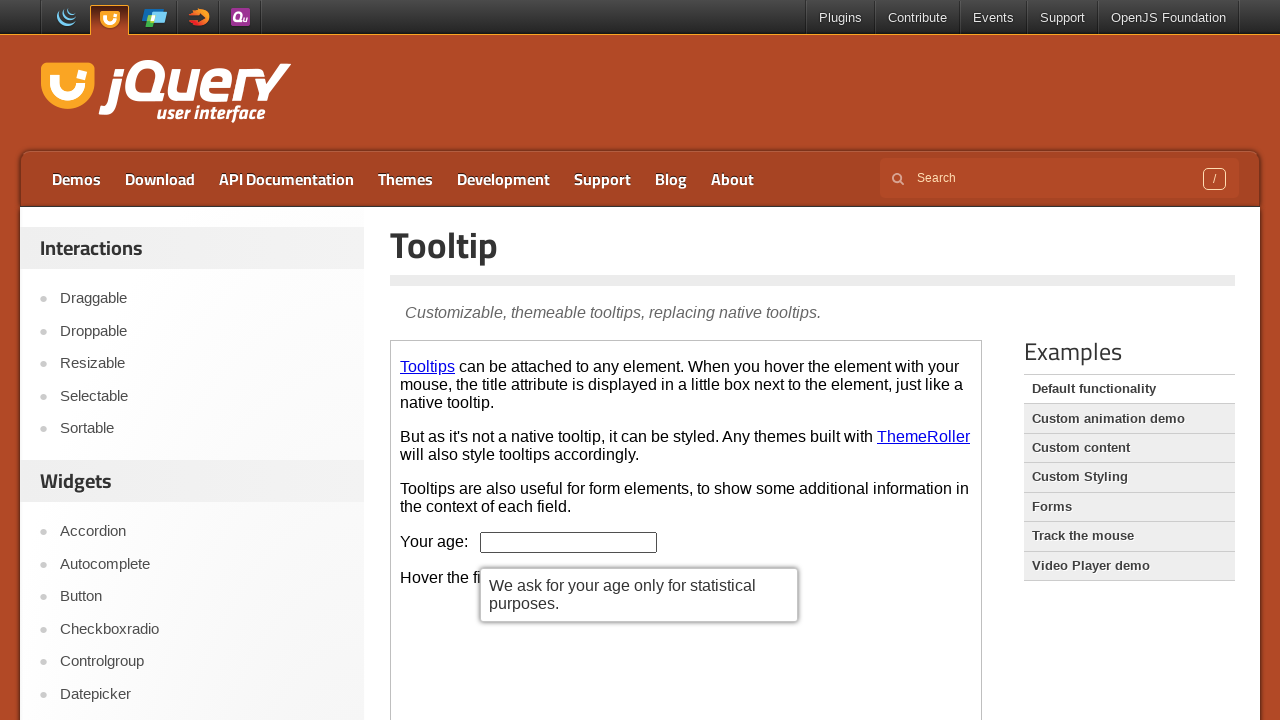